Tests successful form registration by filling in name, surname, selecting male gender, vegetarian food preference, education level, sport, and suggestions, then verifying the registration was successful

Starting URL: https://wcaquino.me/selenium/componentes.html

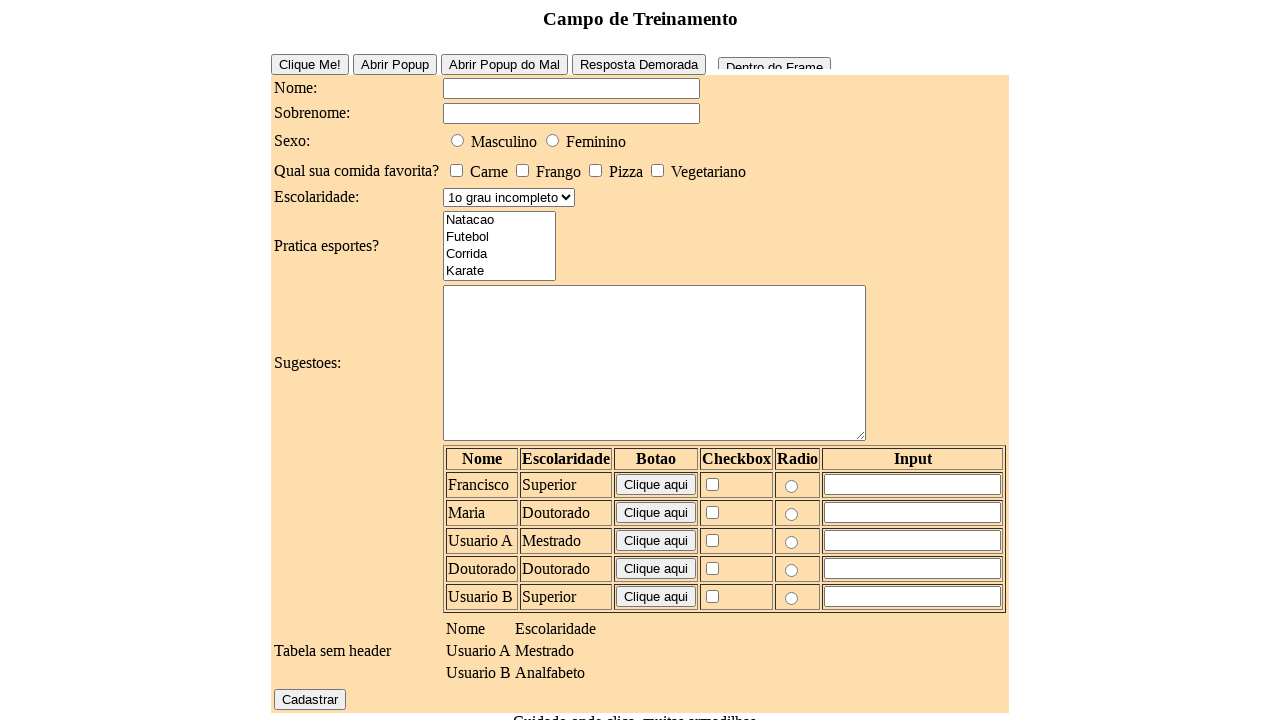

Filled name field with 'Lucas' on #elementosForm\:nome
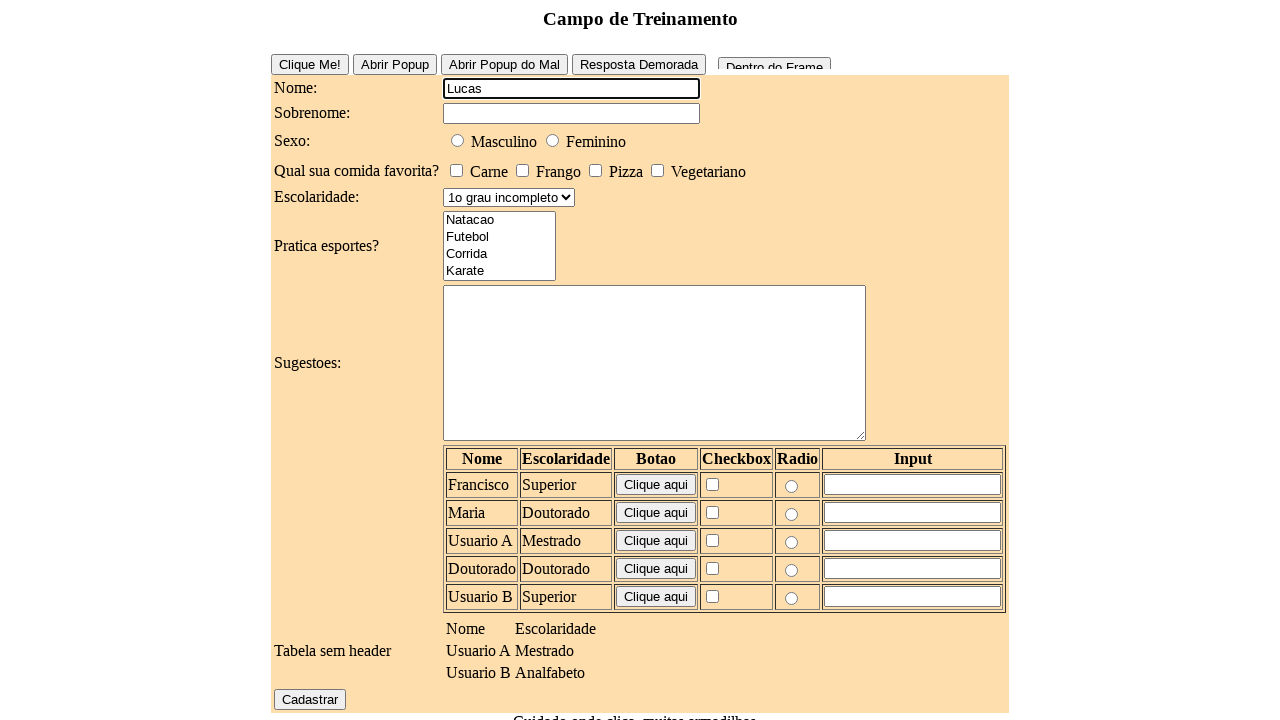

Filled surname field with 'Lopes' on #elementosForm\:sobrenome
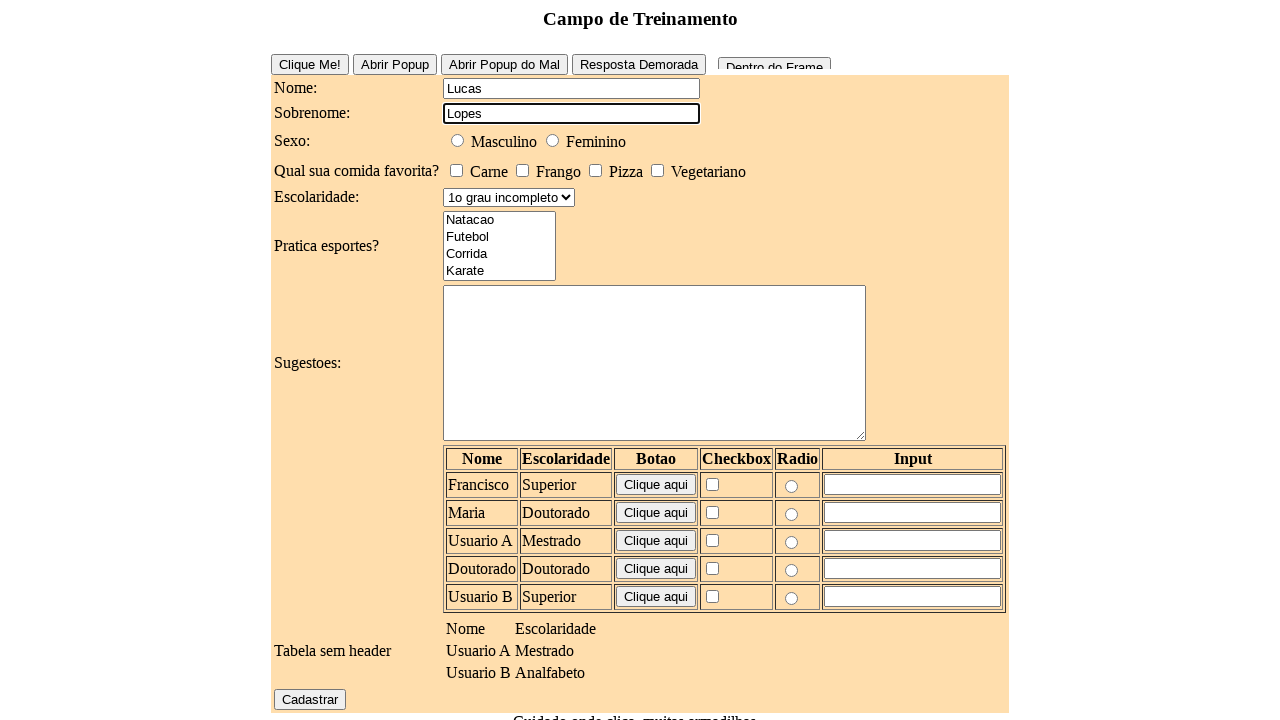

Selected male gender radio button at (458, 140) on #elementosForm\:sexo\:0
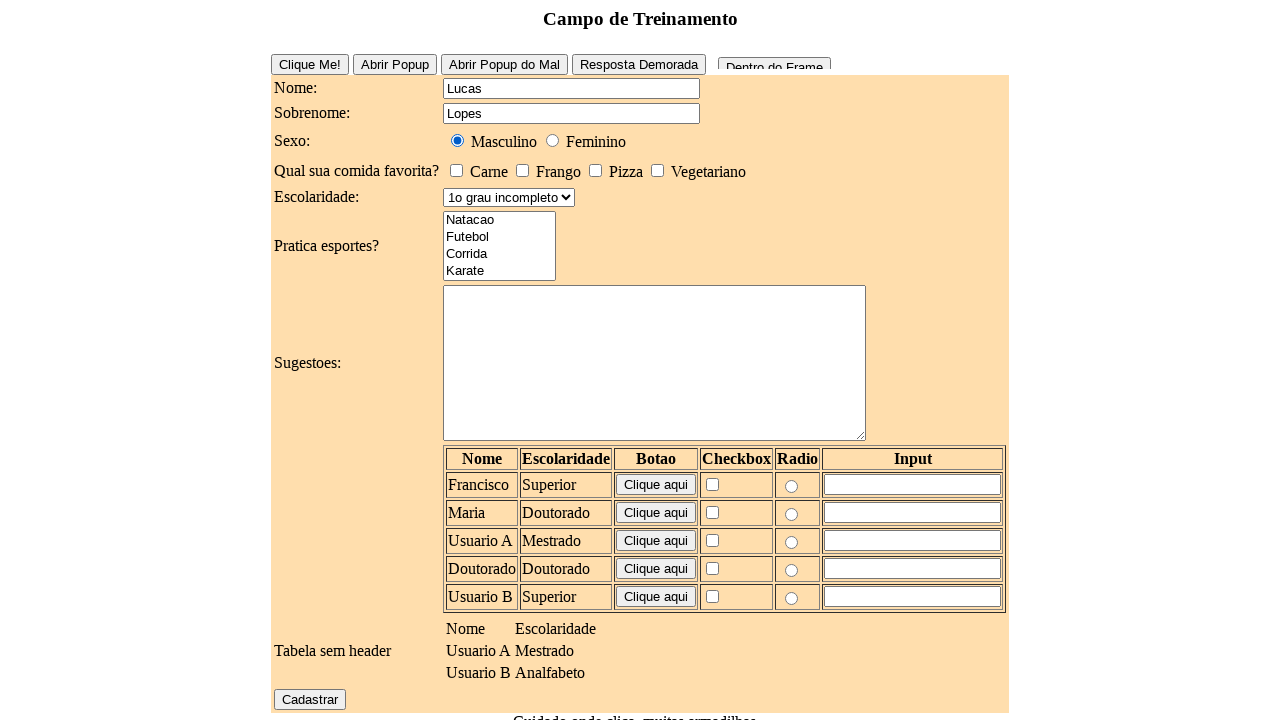

Selected vegetarian food preference at (658, 170) on #elementosForm\:comidaFavorita\:3
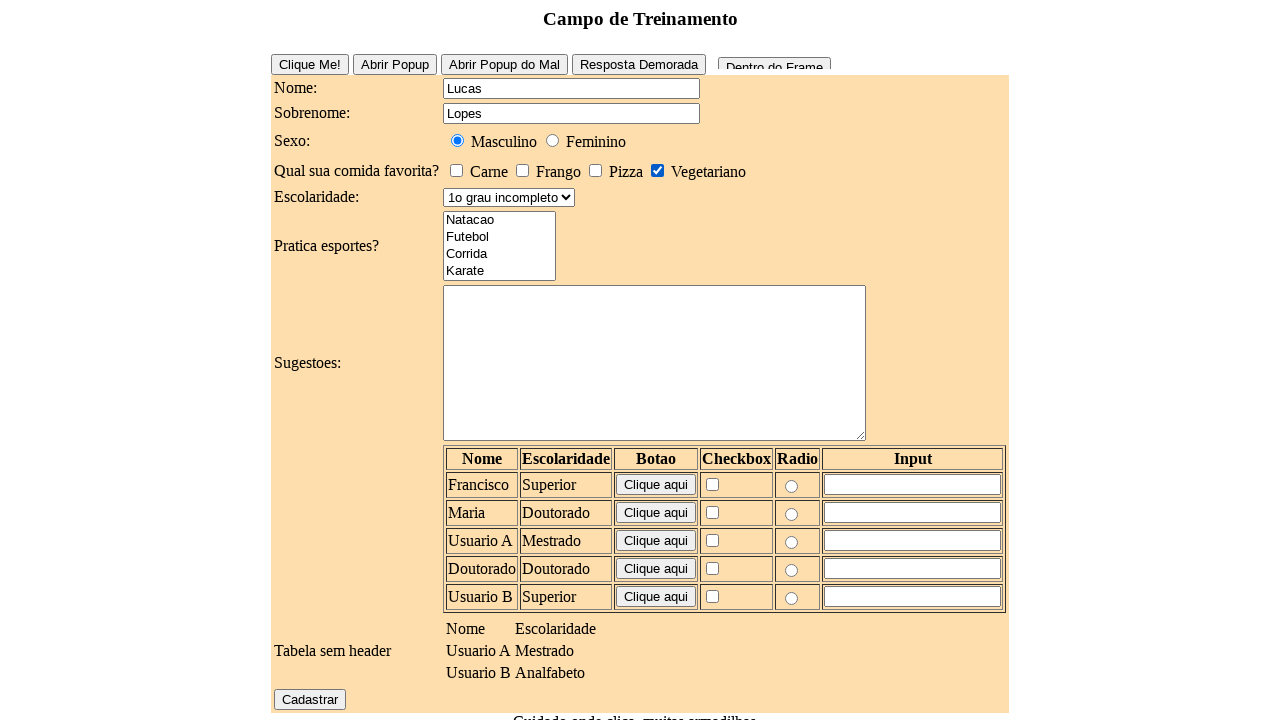

Selected 'Superior' education level from dropdown on #elementosForm\:escolaridade
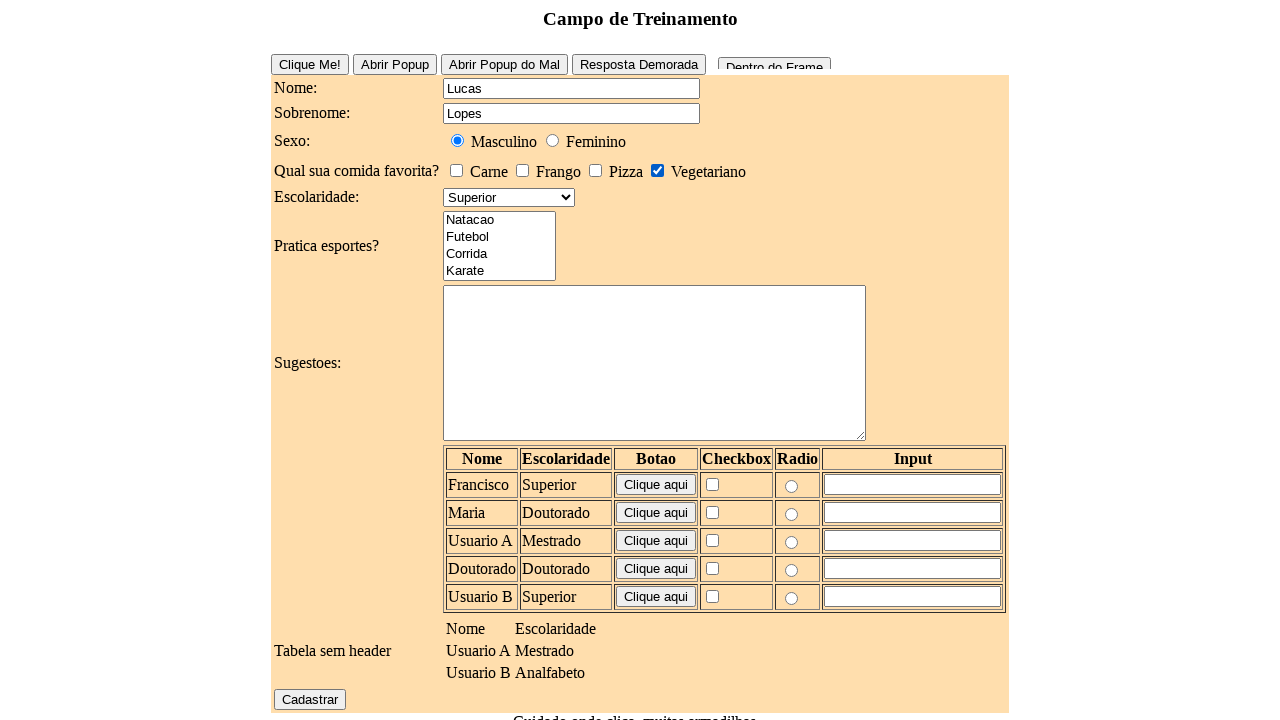

Selected 'Futebol' from sports list on #elementosForm\:esportes
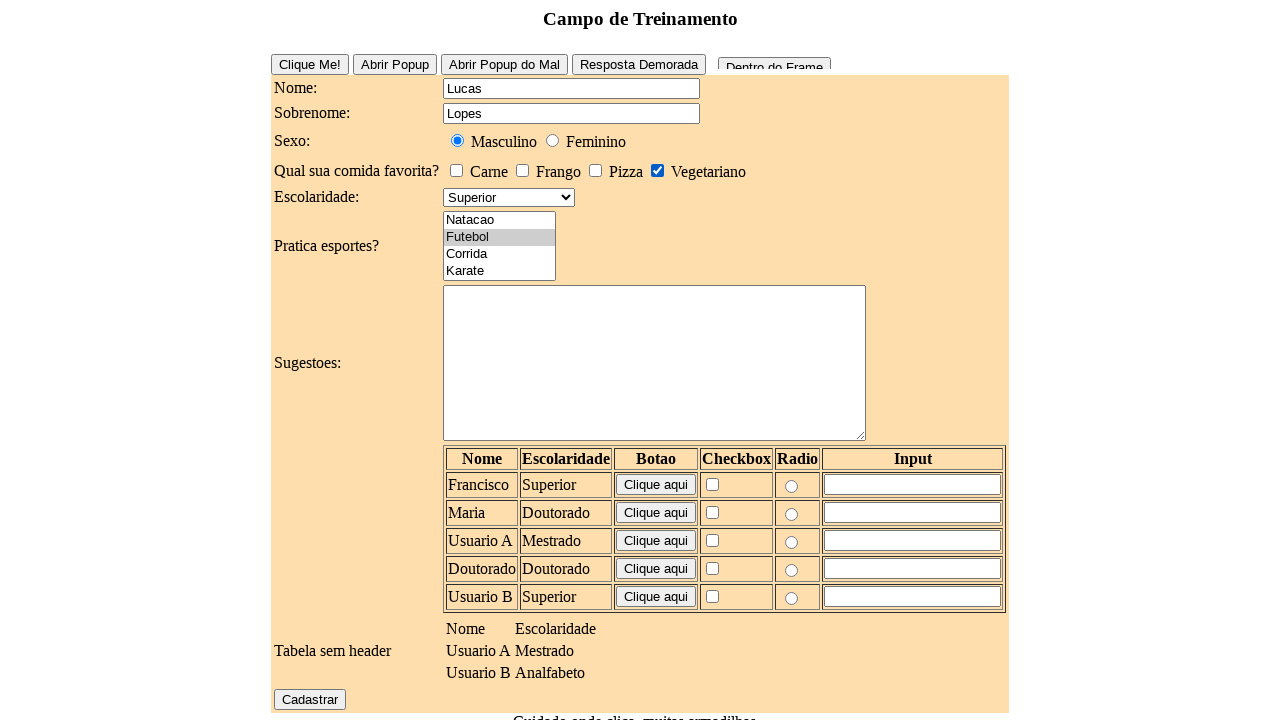

Filled suggestions field with 'Aprenda java e selenium' on #elementosForm\:sugestoes
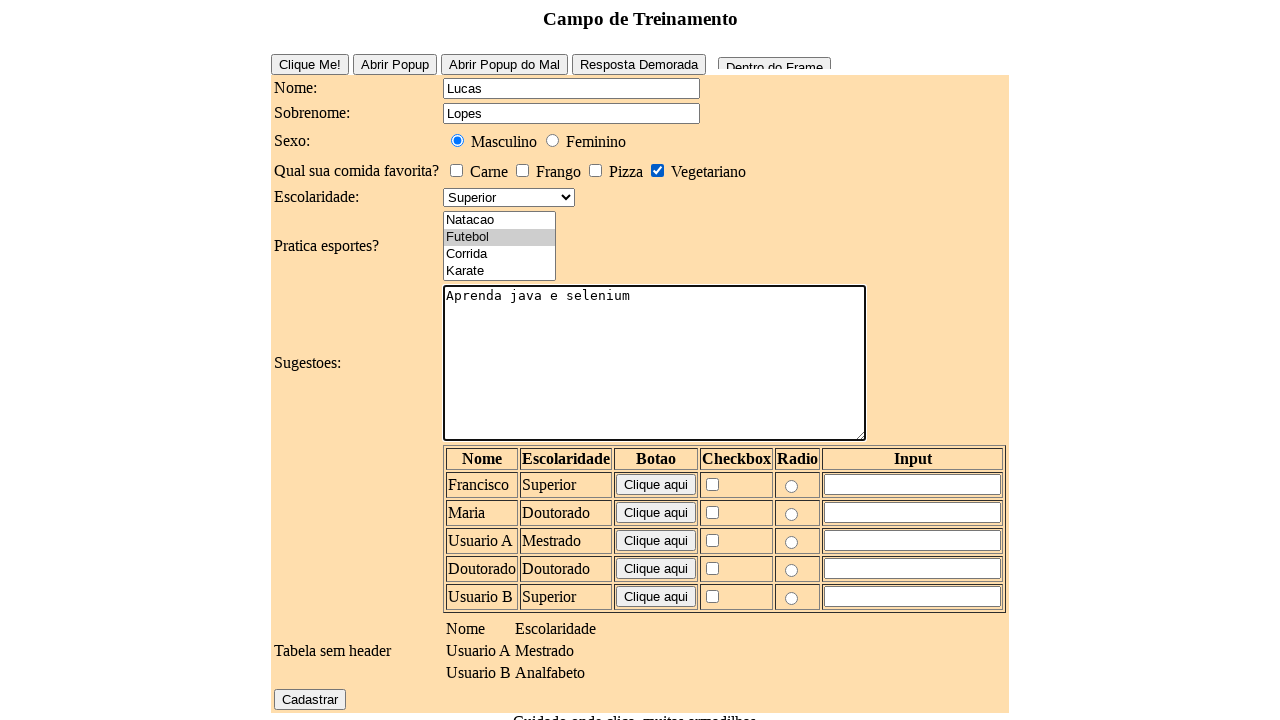

Clicked register button to submit form at (310, 699) on #elementosForm\:cadastrar
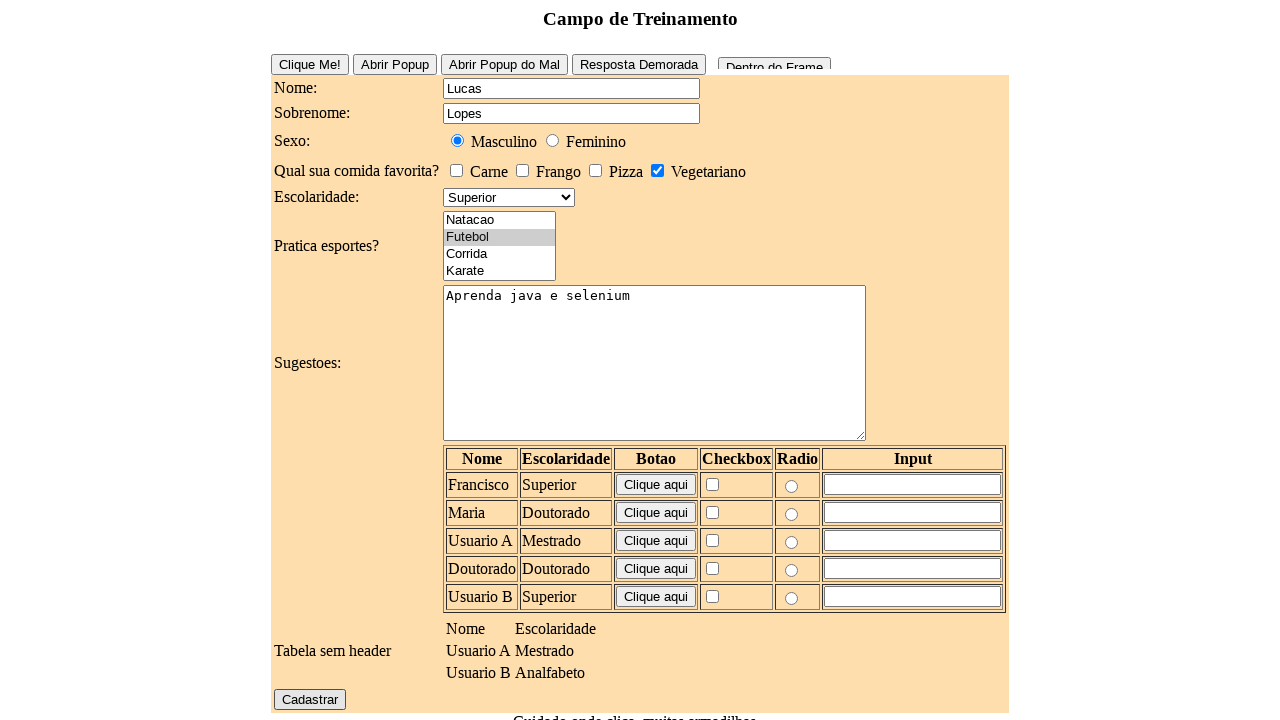

Registration successful - result element appeared on page
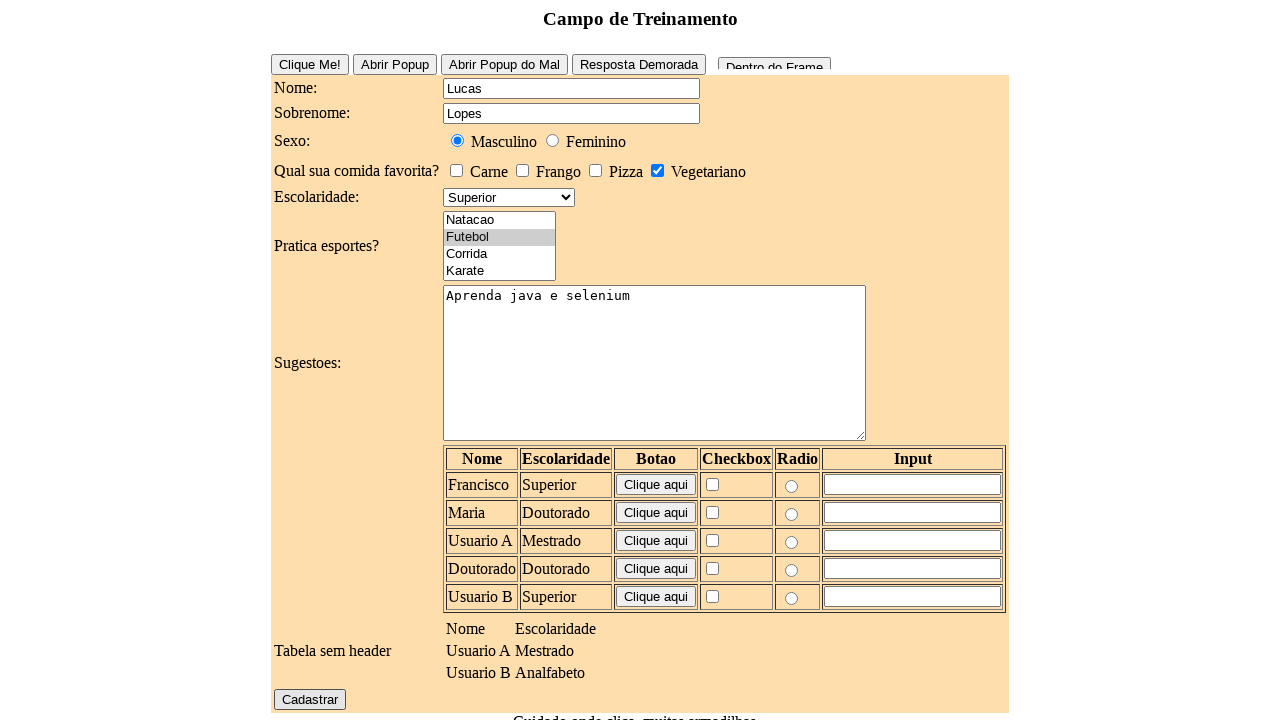

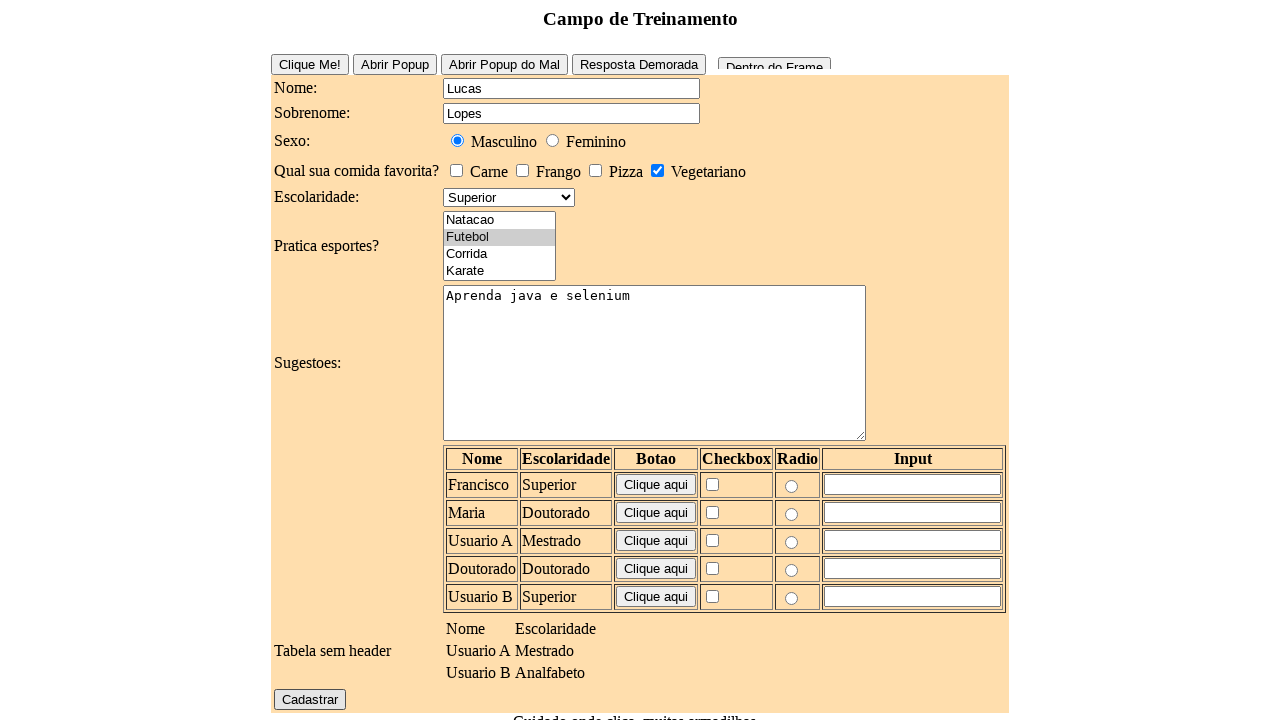